Solves a math problem by extracting a value from an element attribute, calculating the result, and submitting a form with checkboxes and radio buttons

Starting URL: http://suninjuly.github.io/get_attribute.html

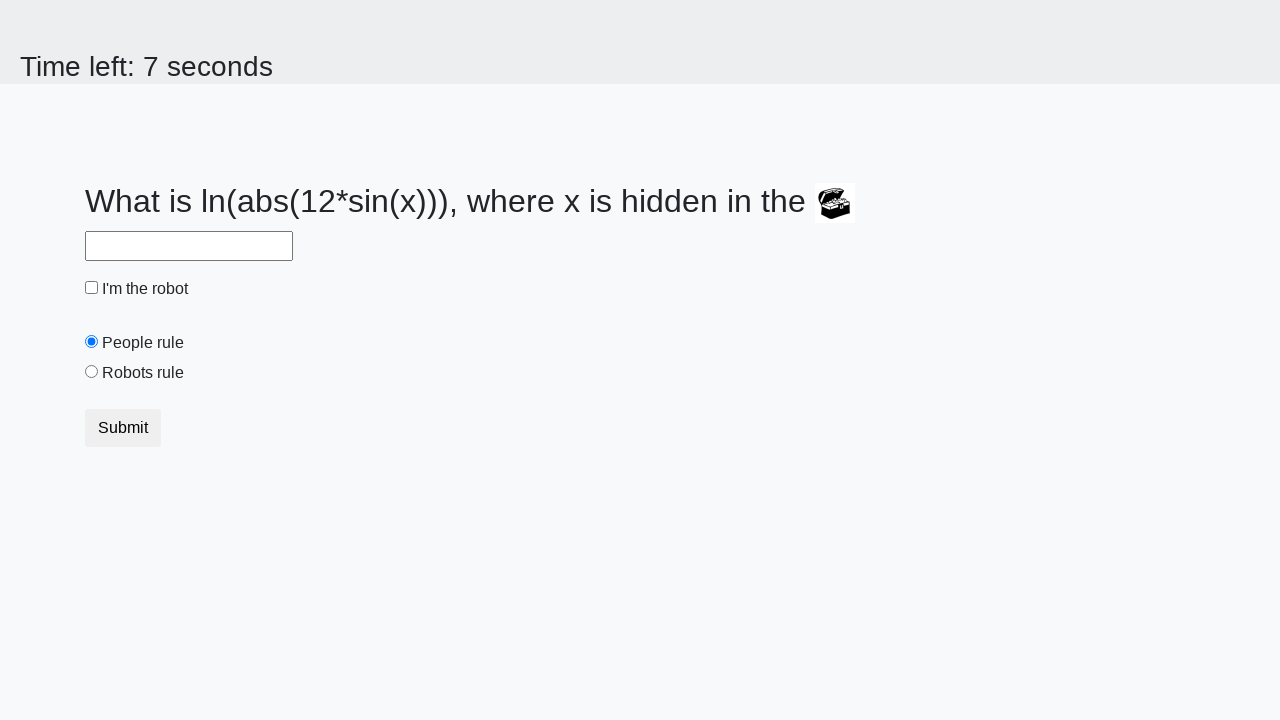

Located the treasure element with ID 'treasure'
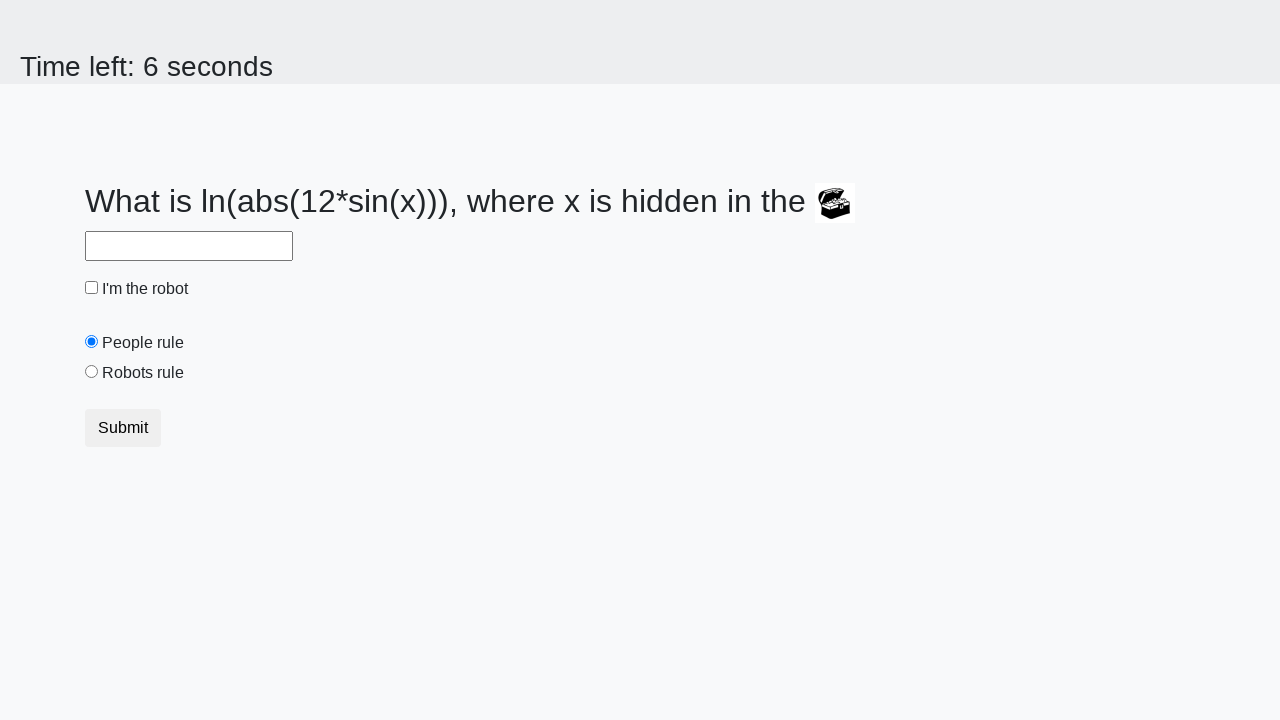

Extracted 'valuex' attribute from treasure element
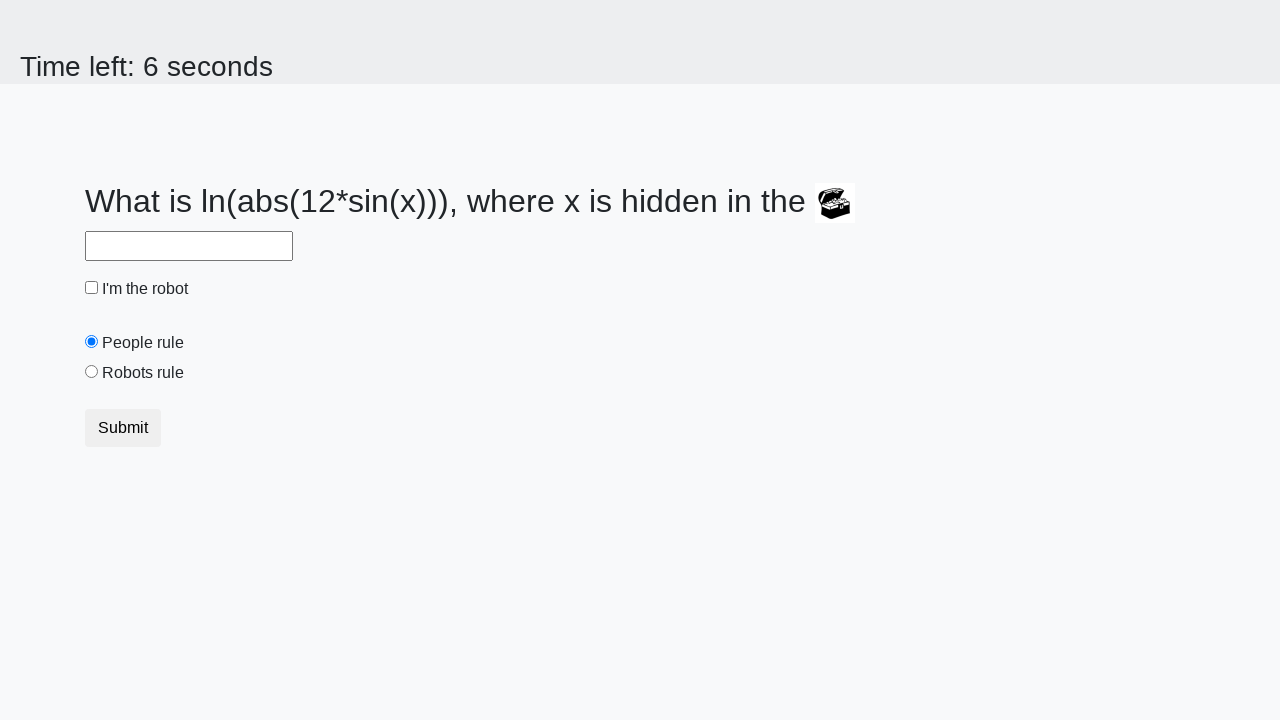

Calculated result using formula: log(abs(12*sin(888))) = 2.3542812358188234
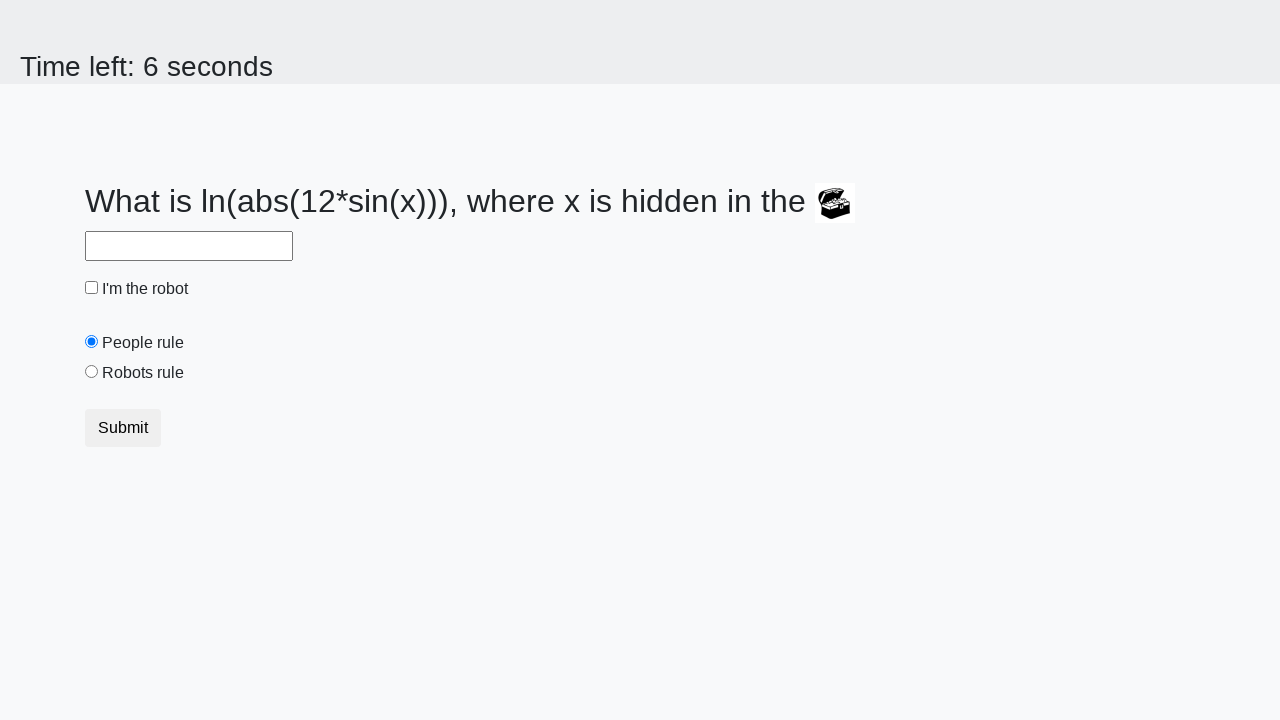

Filled answer field with calculated value: 2.3542812358188234 on #answer
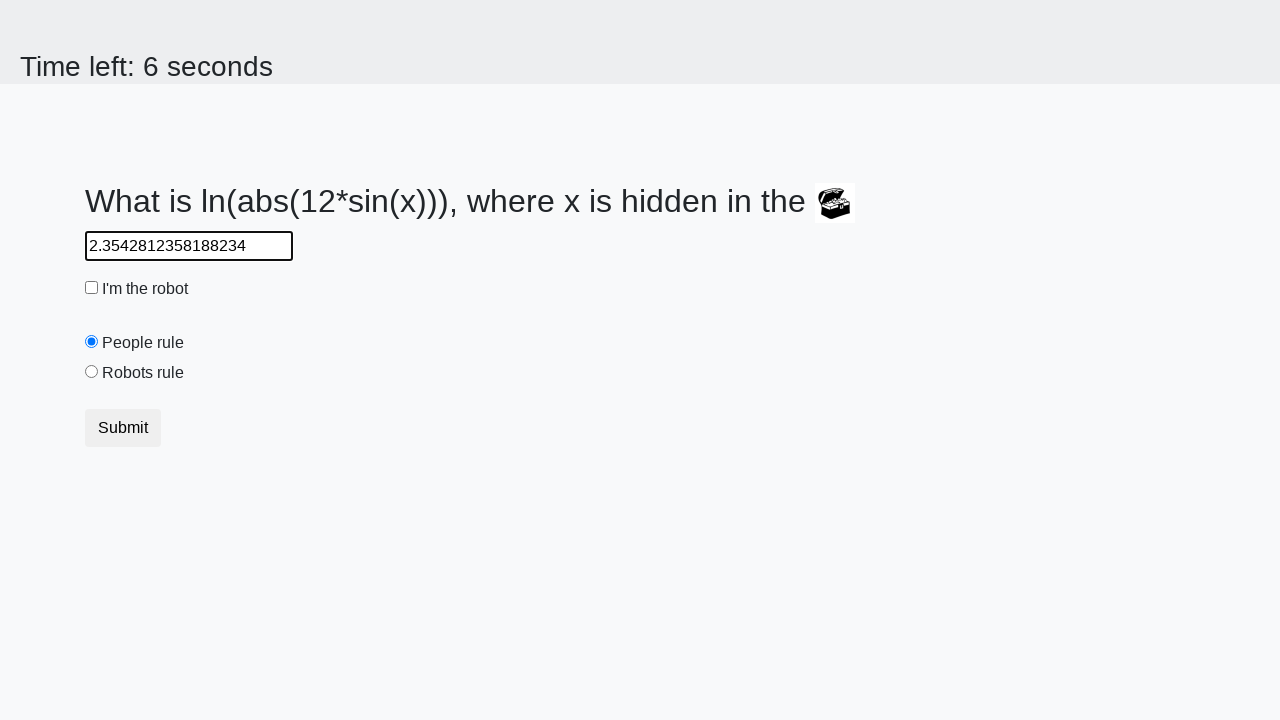

Clicked the robot checkbox at (92, 288) on #robotCheckbox
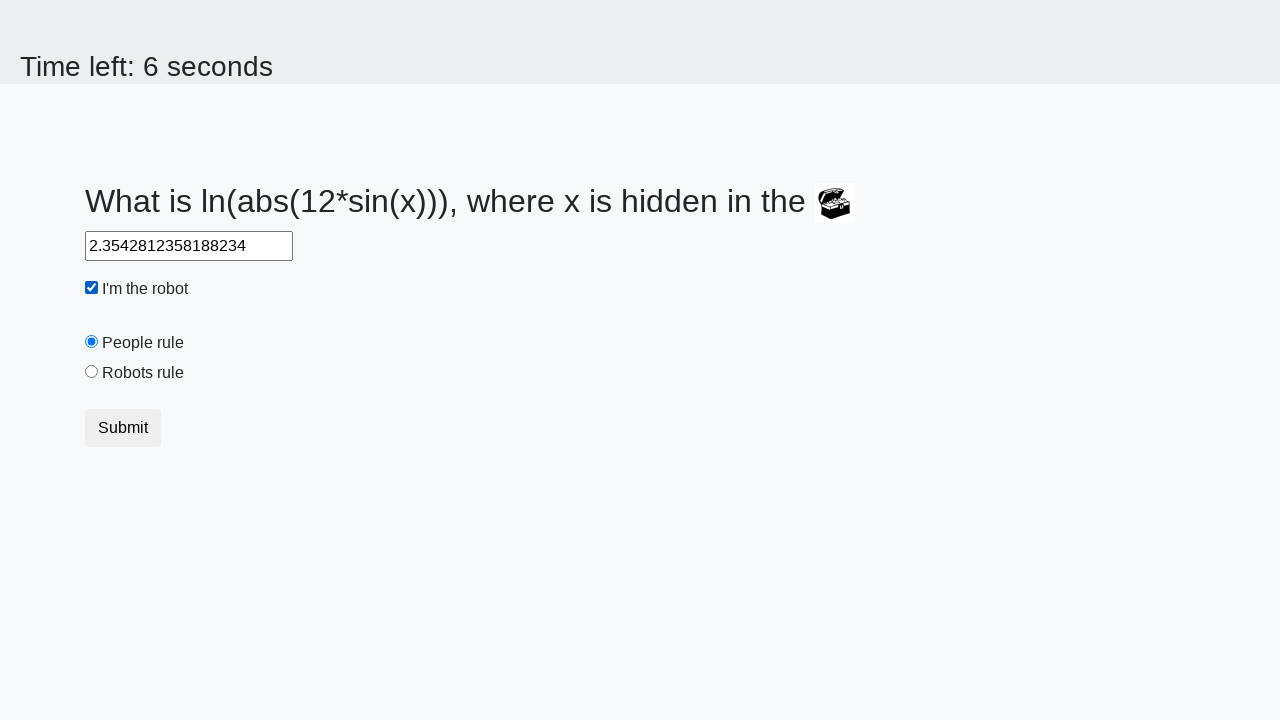

Clicked the robots rule radio button at (92, 372) on #robotsRule
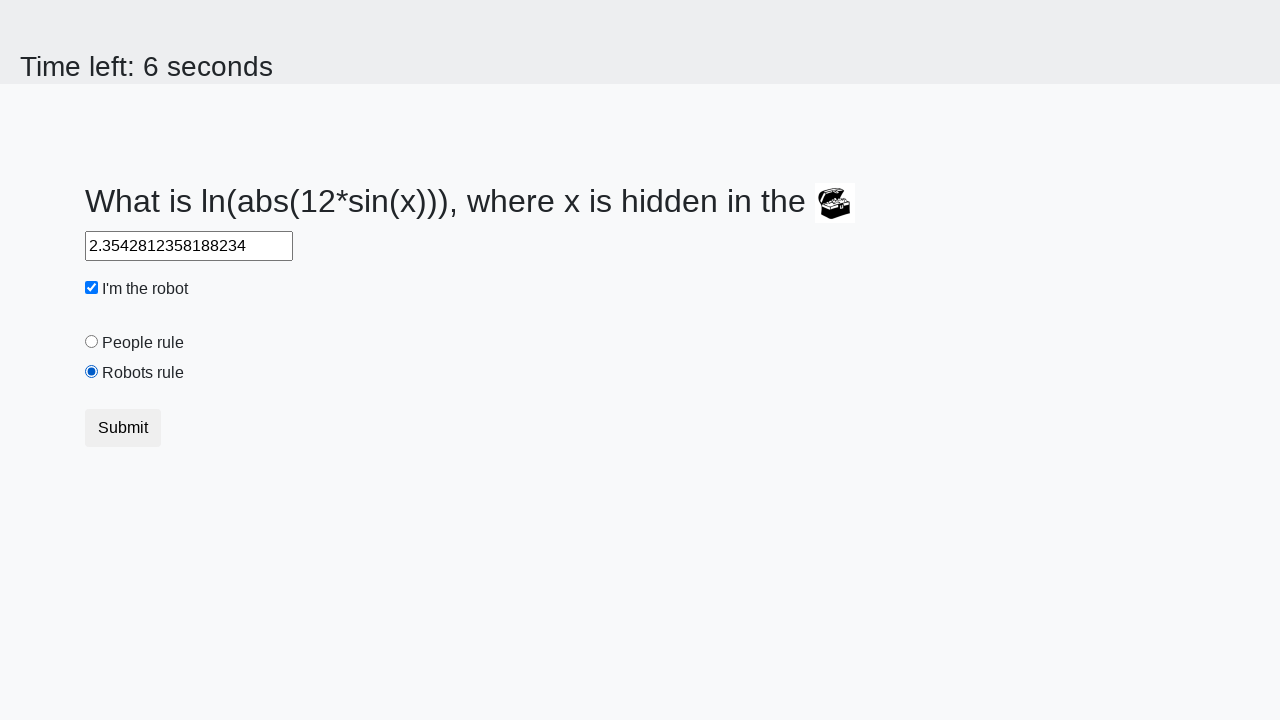

Clicked submit button to submit the form at (123, 428) on [type='submit']
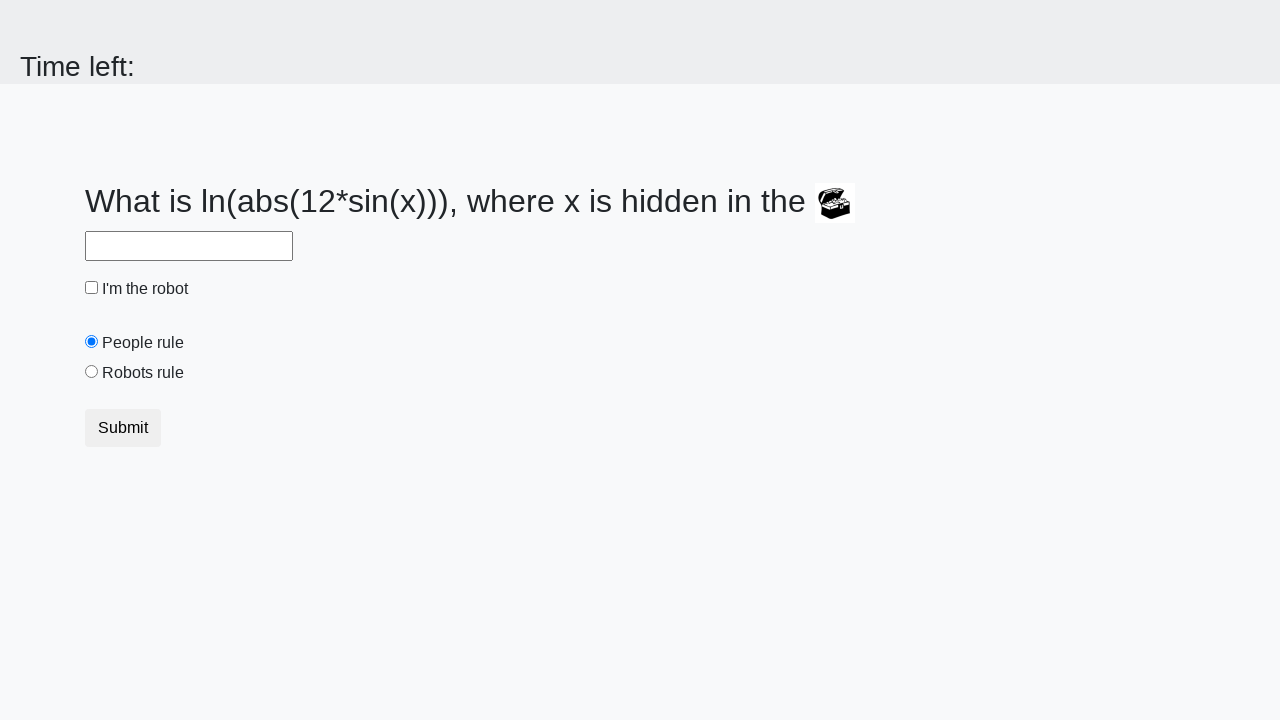

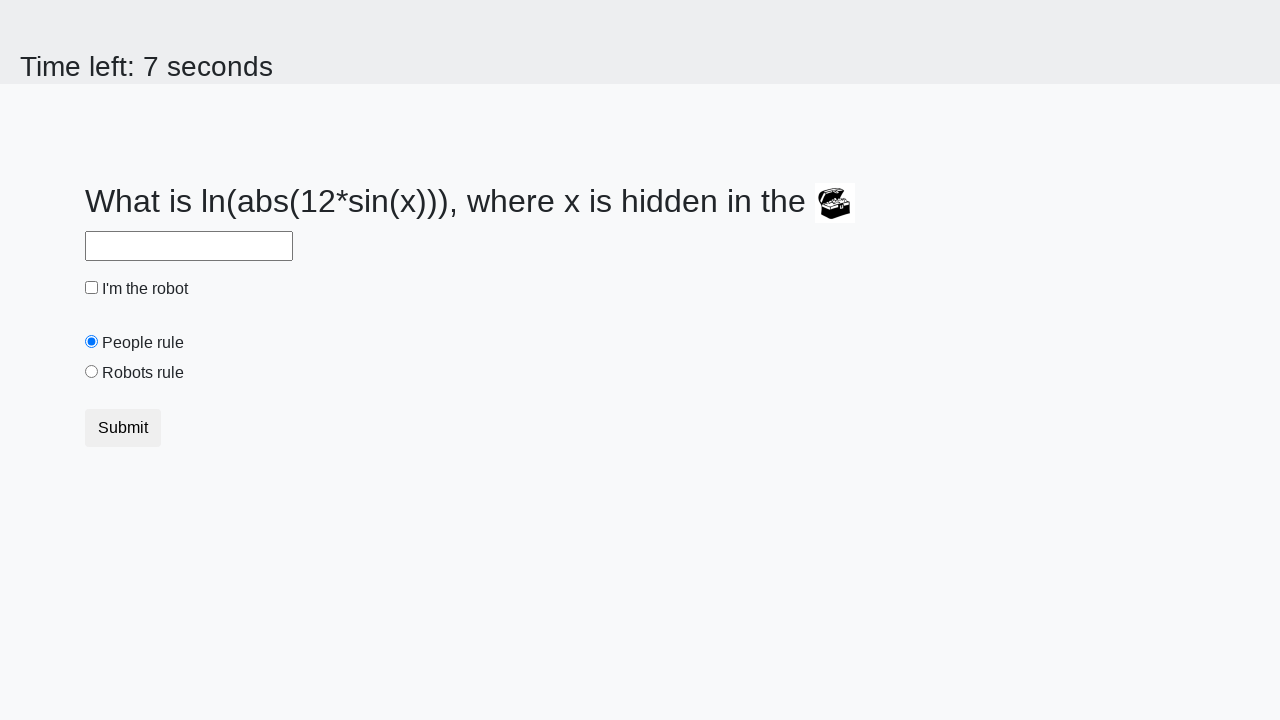